Tests drag and drop functionality by dragging column A element to column B element on a practice page

Starting URL: https://loopcamp.vercel.app/drag-and-drop.html

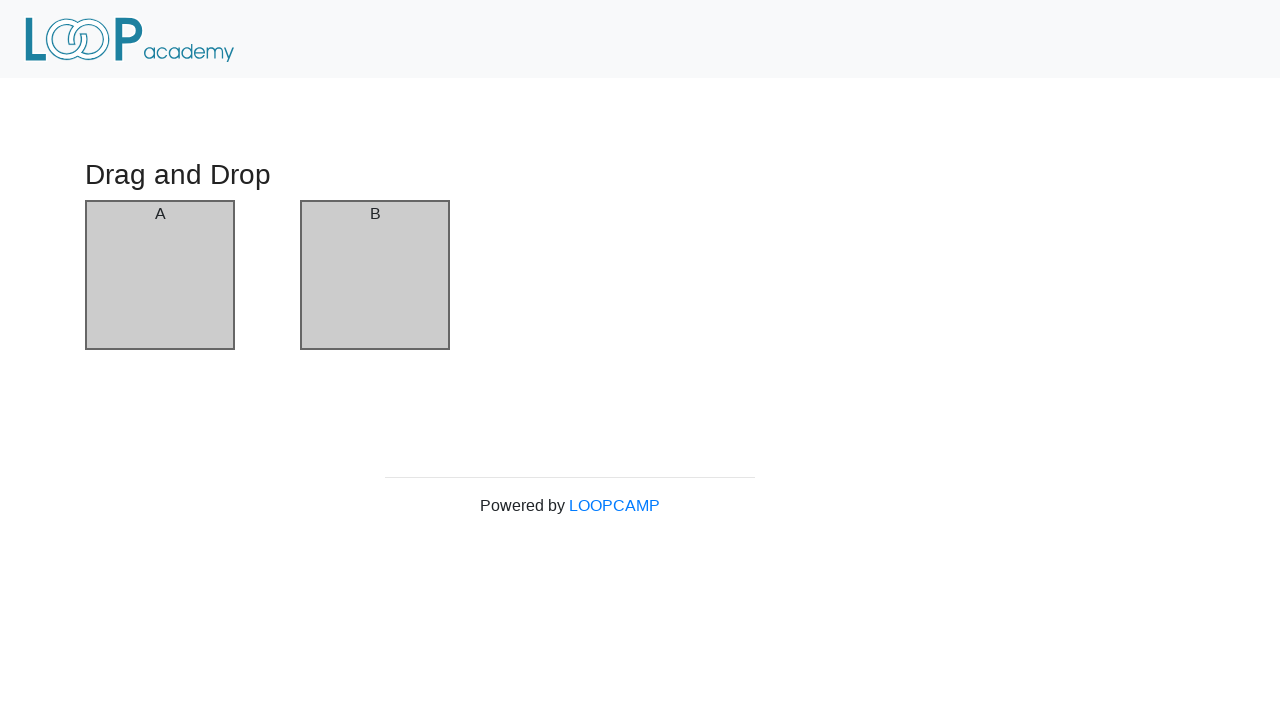

Waited for column A element to be visible
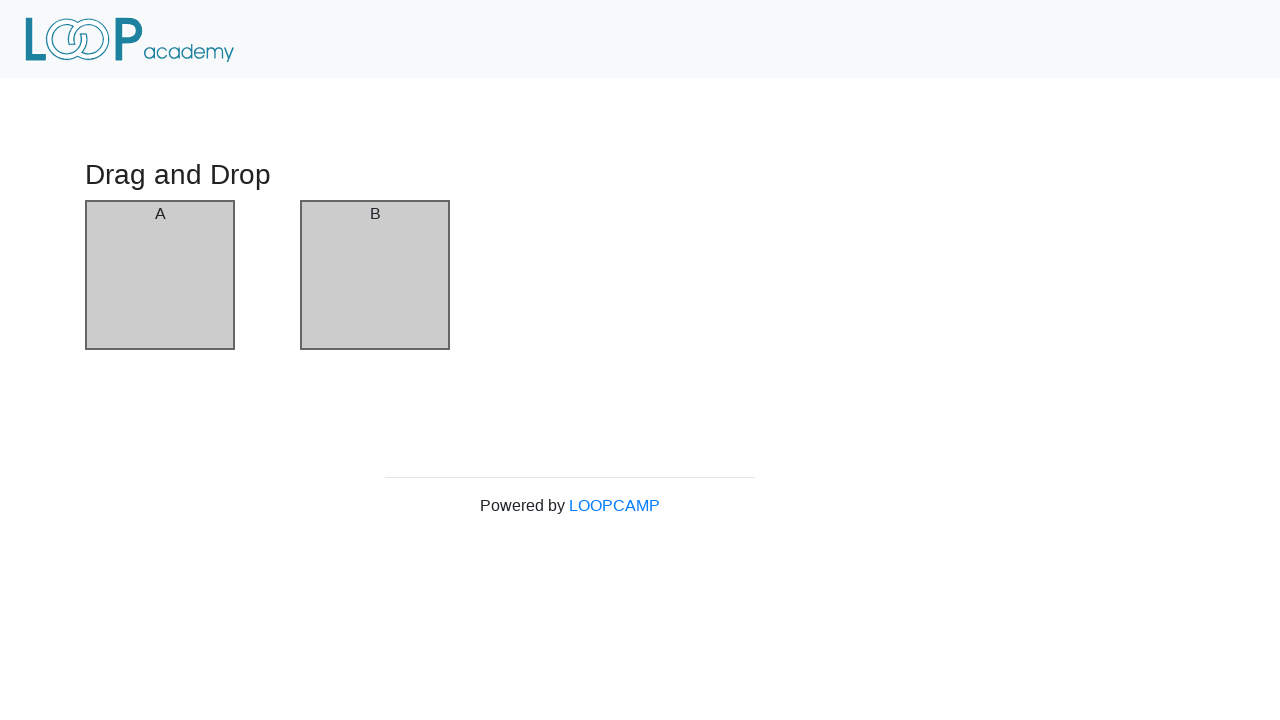

Waited for column B element to be visible
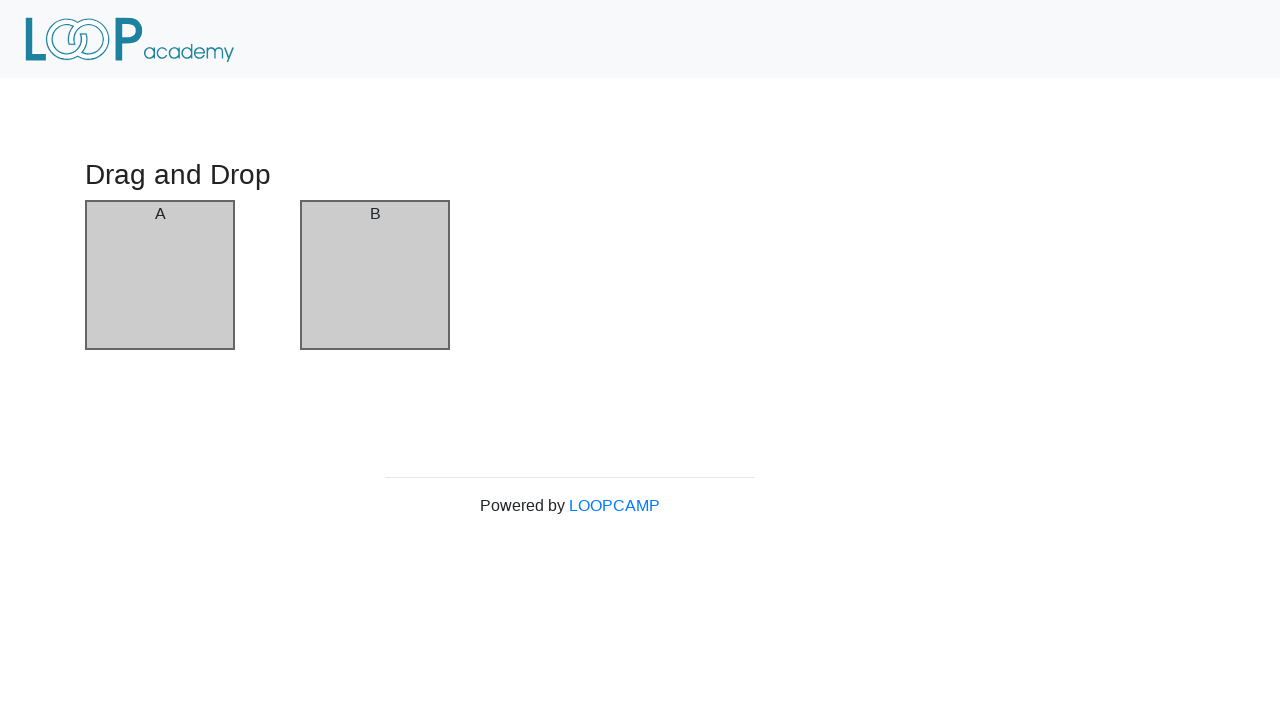

Dragged column A element to column B element at (375, 275)
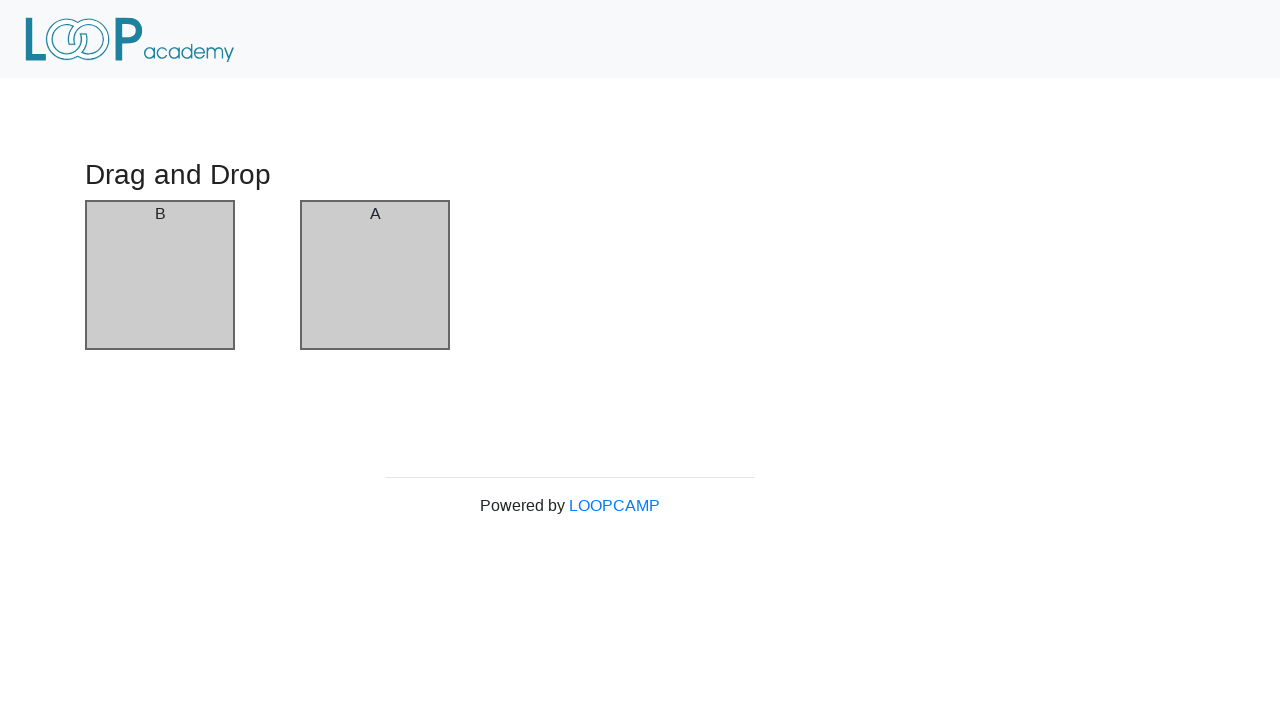

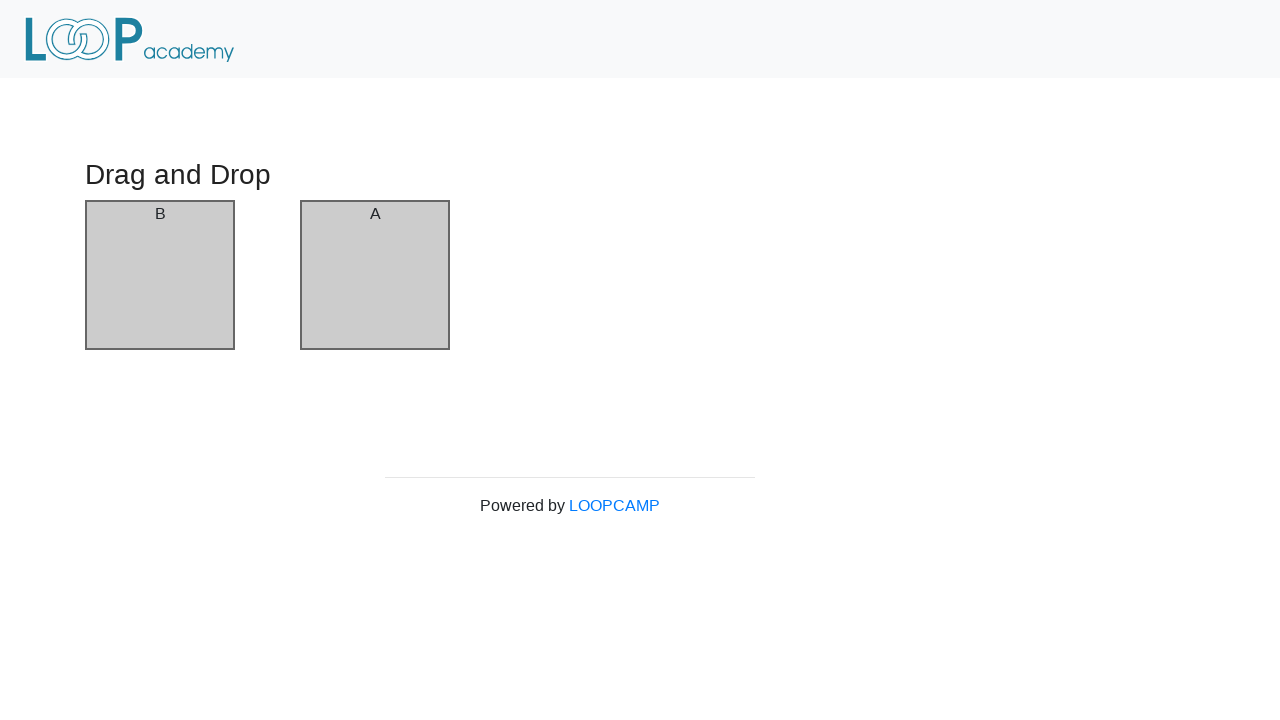